Tests clicking a primary button that triggers an alert dialog and verifies the alert message

Starting URL: http://uitestingplayground.com/classattr

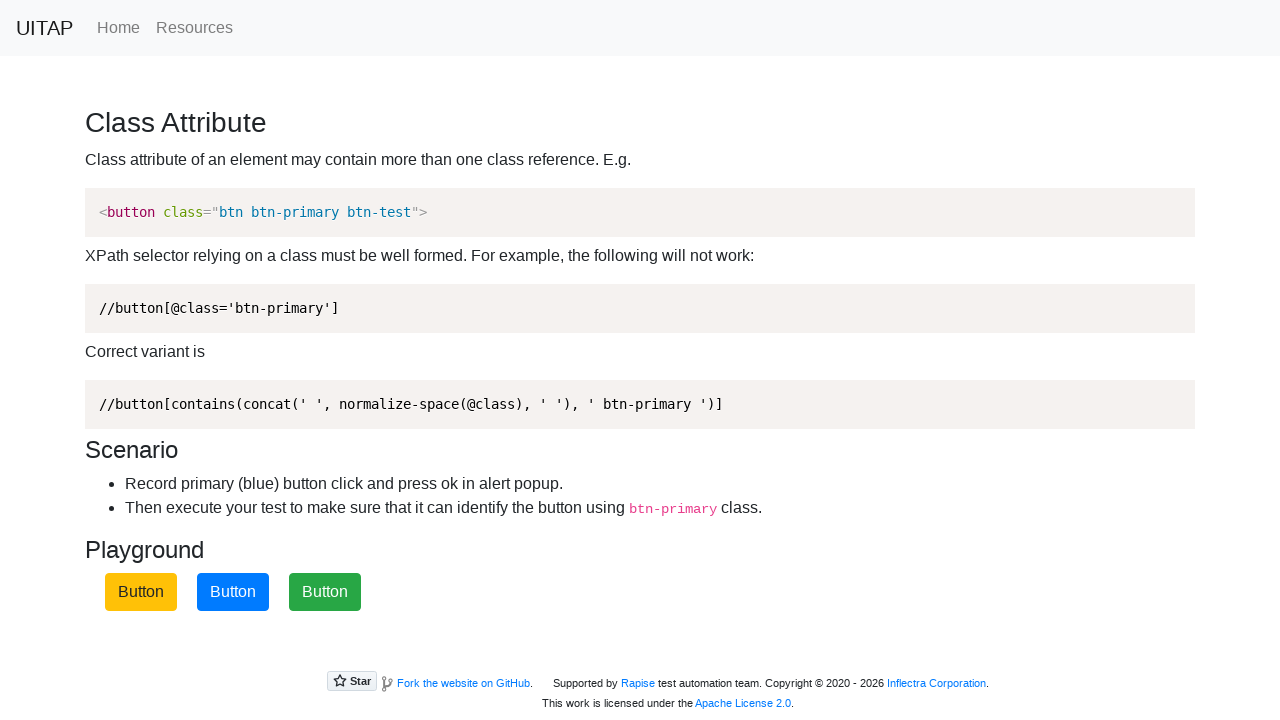

Set up dialog handler to capture alert messages
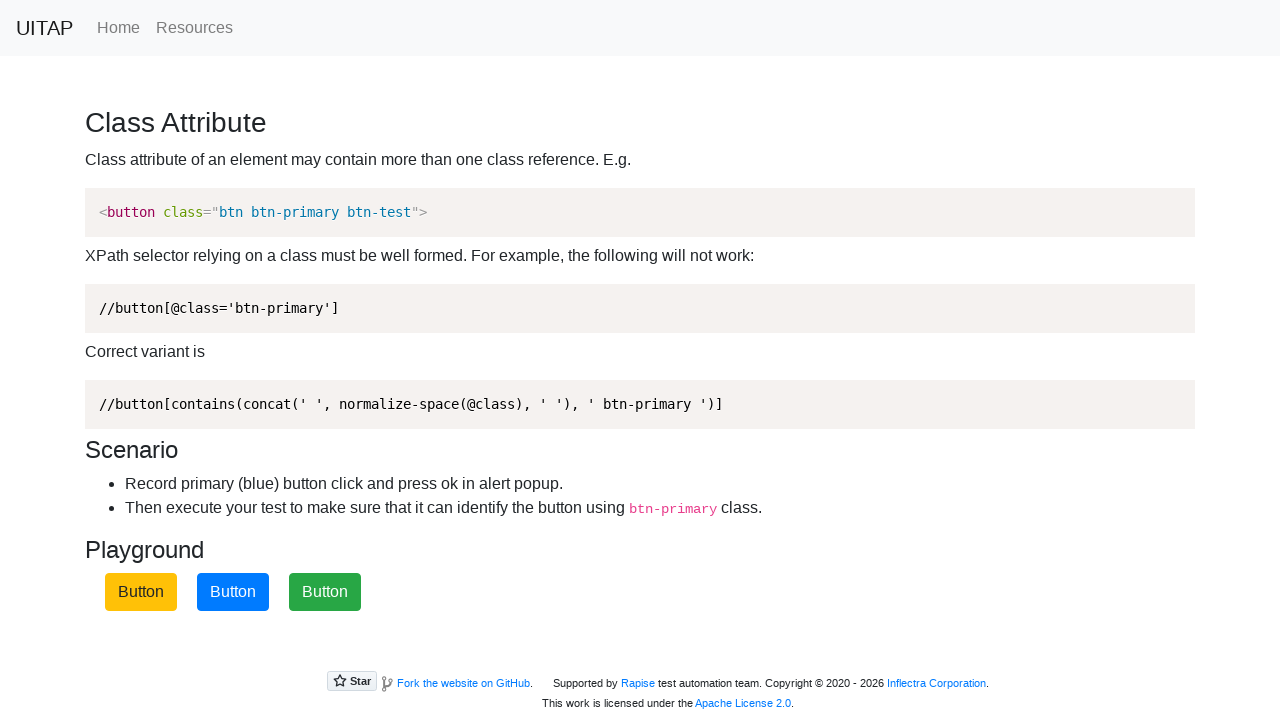

Clicked the primary button to trigger alert dialog at (233, 592) on .btn-primary
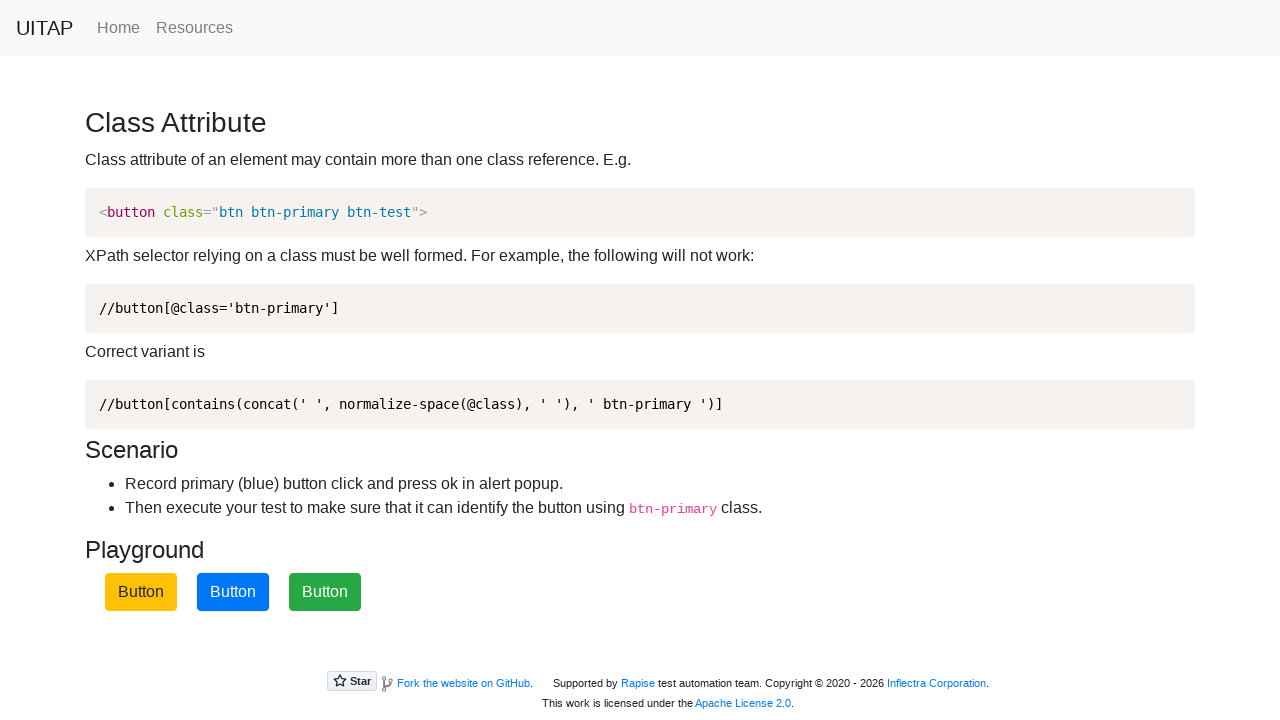

Waited for alert dialog to be processed
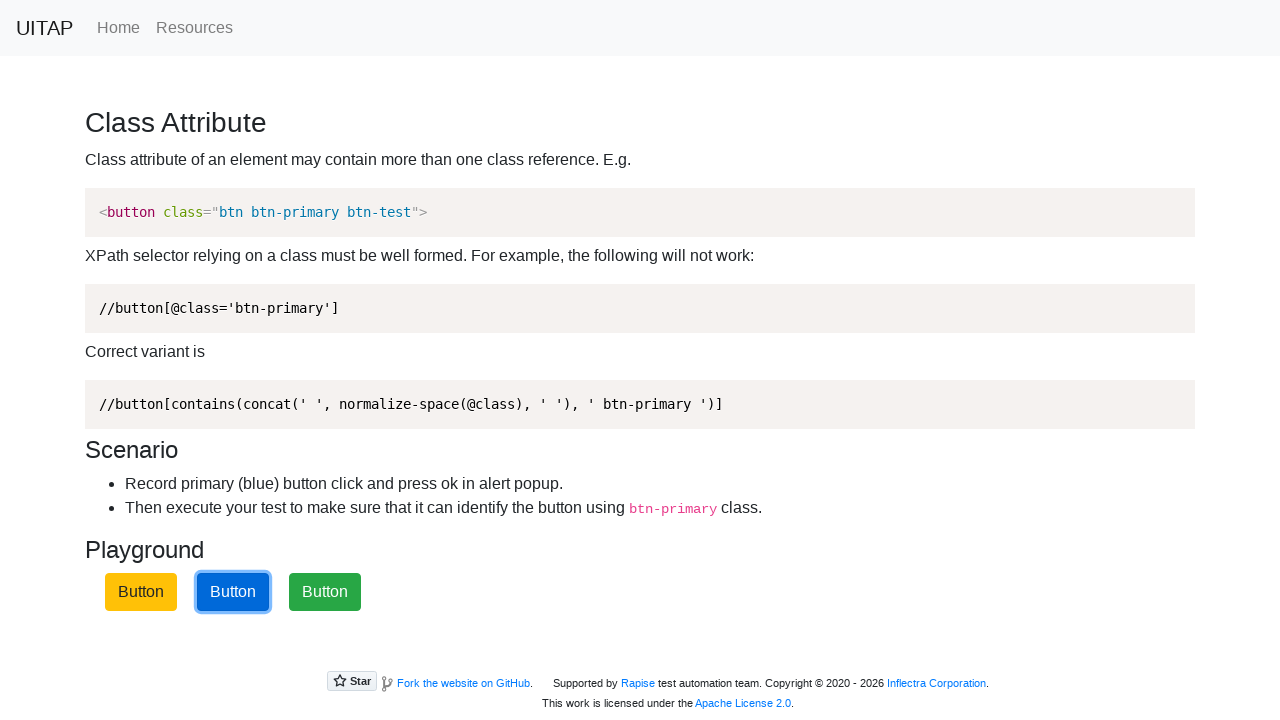

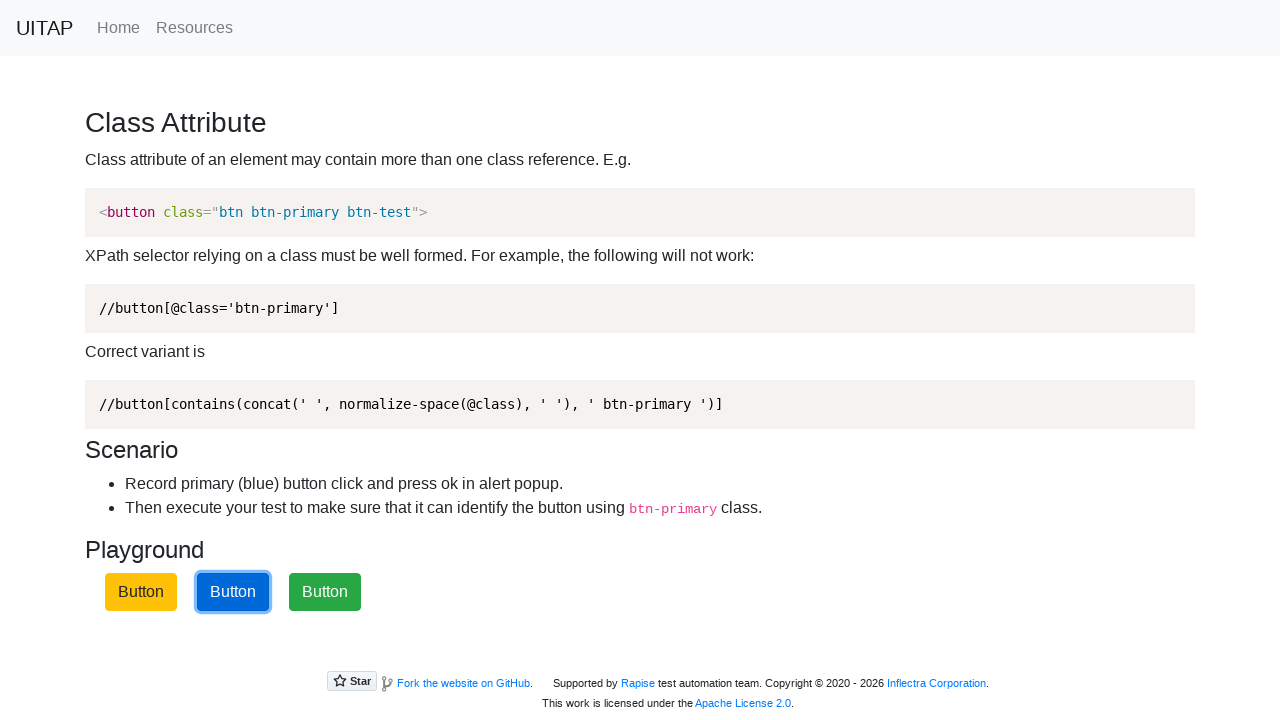